Tests opening a child browser window and interacting with elements in the new window by switching between window handles

Starting URL: https://skpatro.github.io/demo/links/

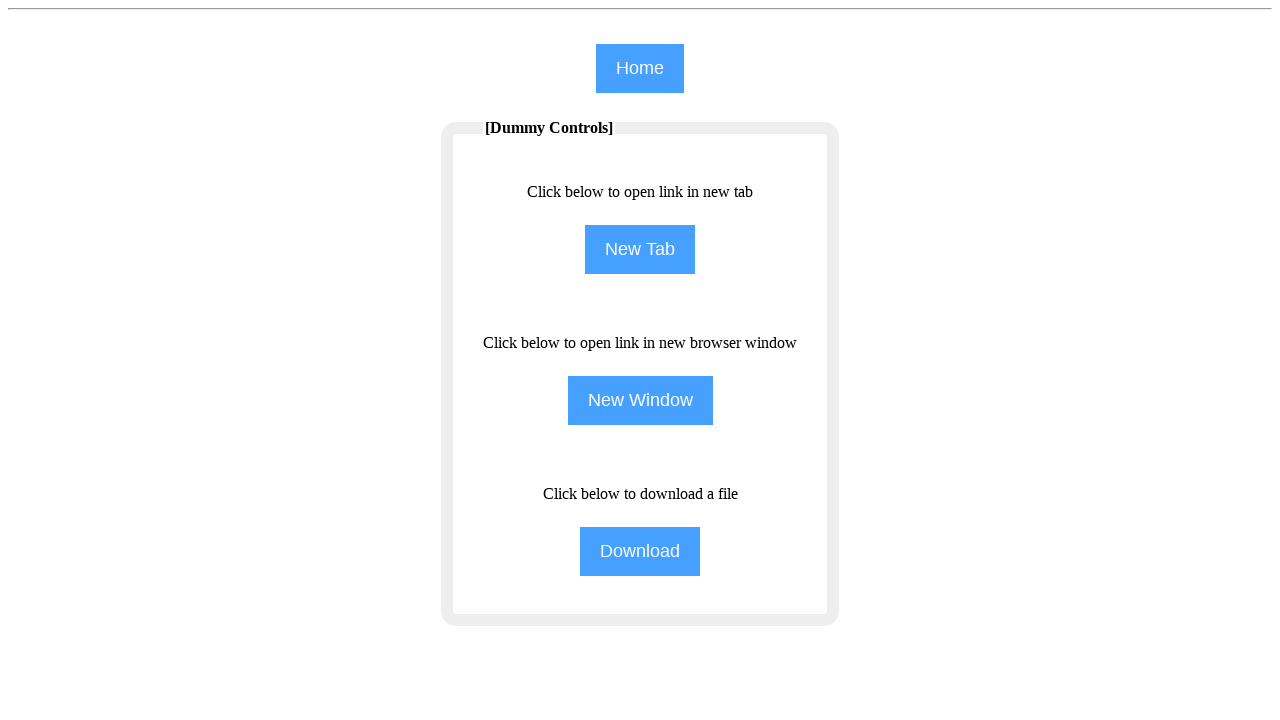

Clicked NewWindow button to open child browser window at (640, 400) on input[name='NewWindow']
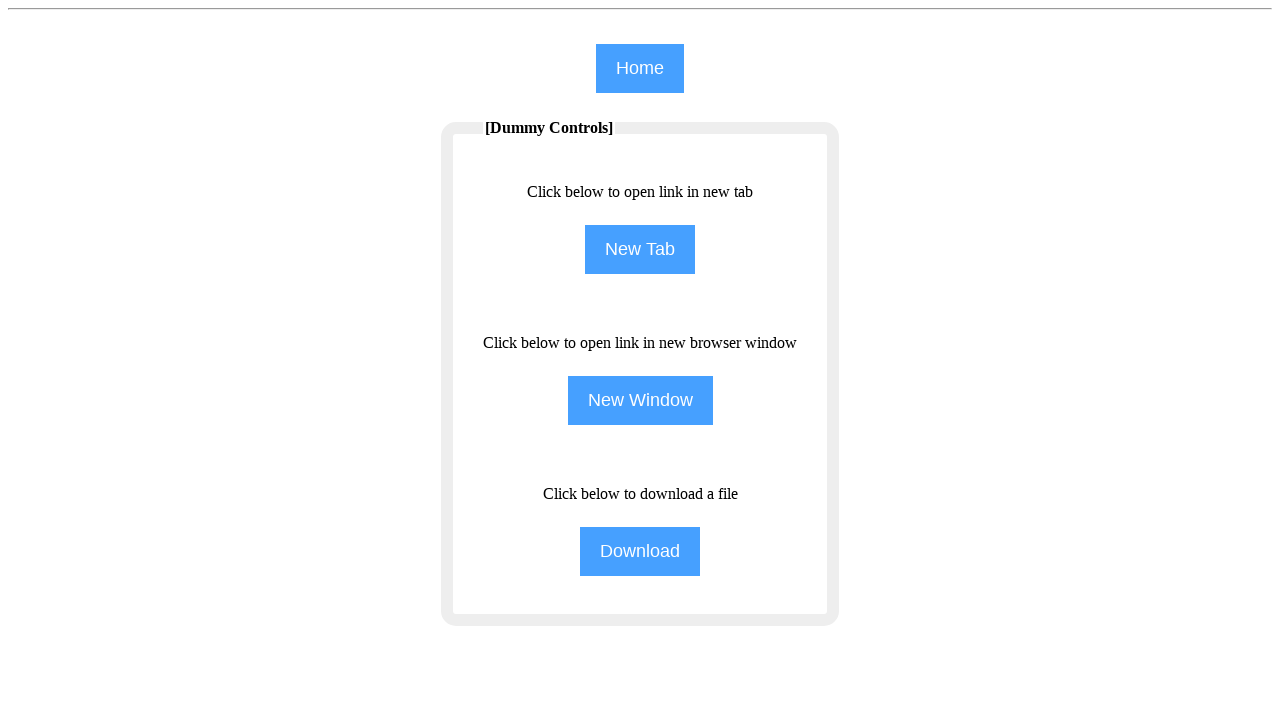

New window/page object acquired
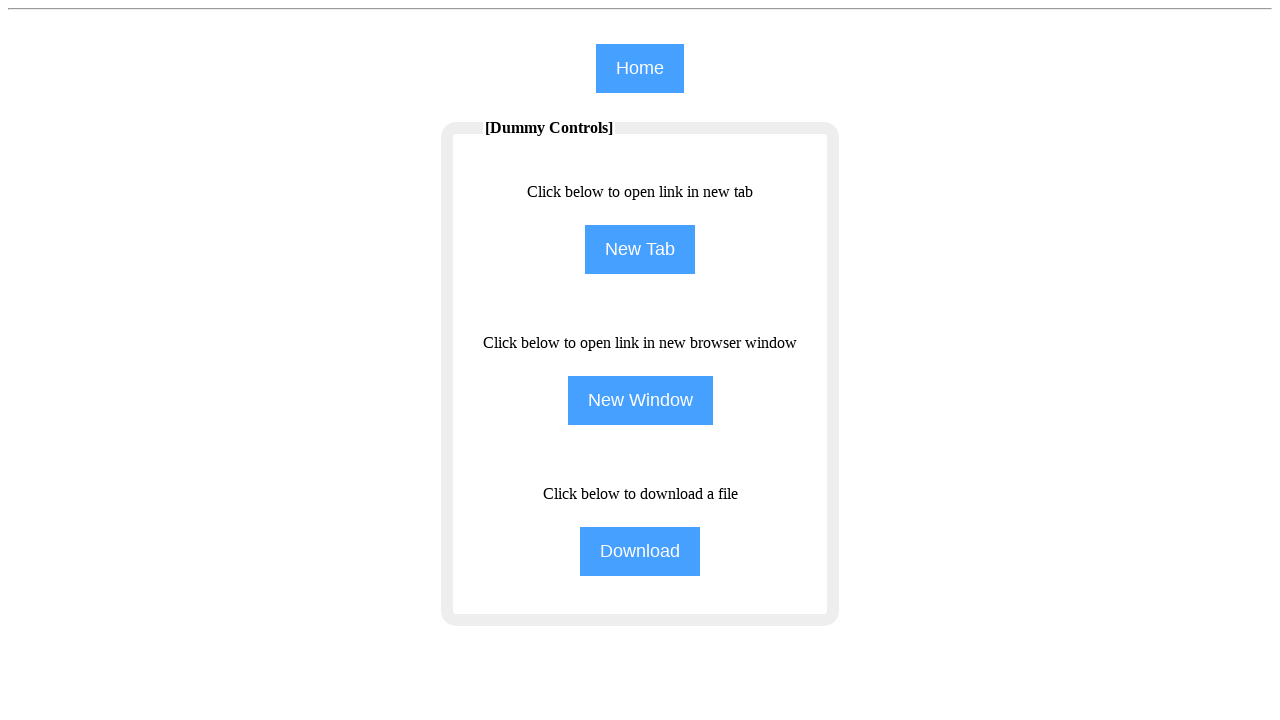

New window loaded completely
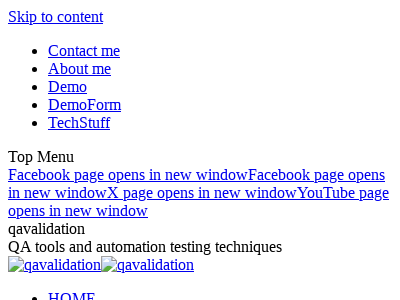

Filled search field in new window with 'Selenium_Study' on input[name='s']
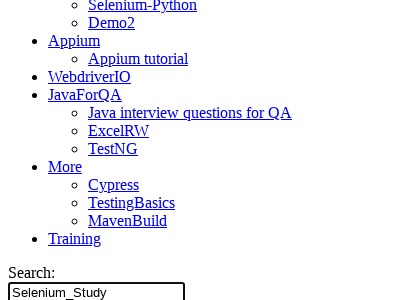

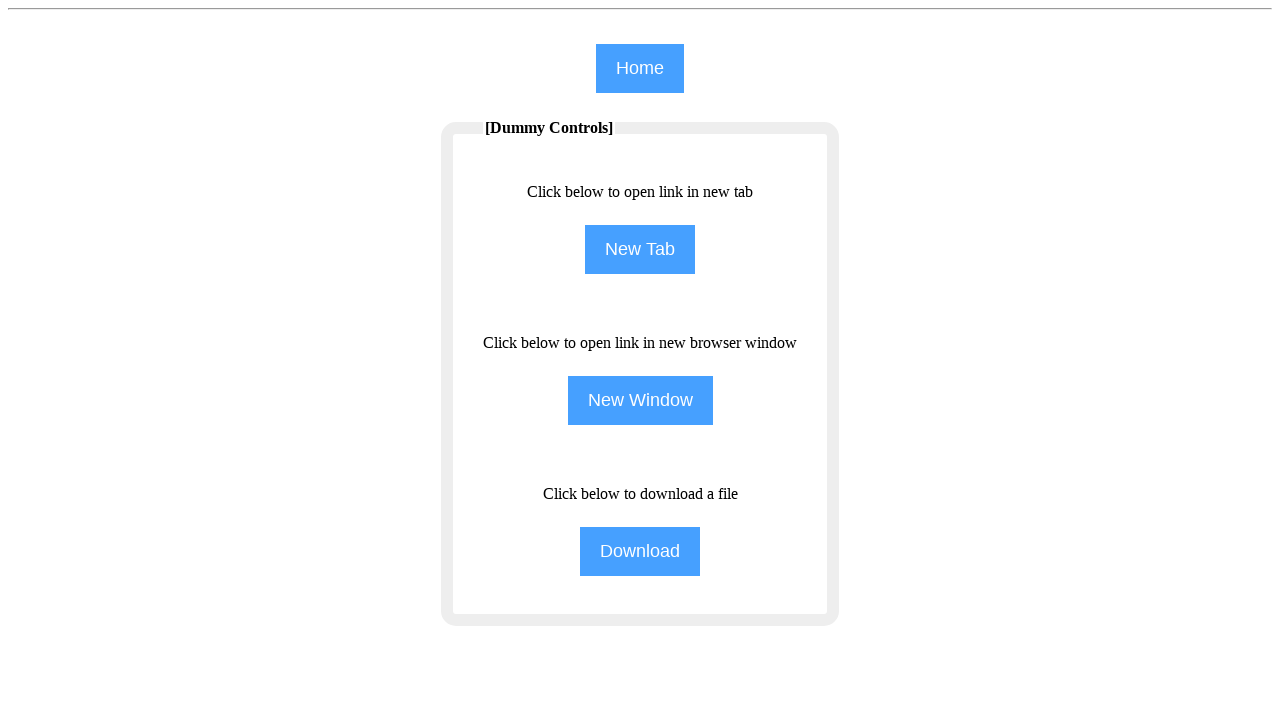